Tests dynamic form interaction by selecting a checkbox, using its value to populate a dropdown and text field, then verifying the alert contains the selected option

Starting URL: https://rahulshettyacademy.com/AutomationPractice/#top

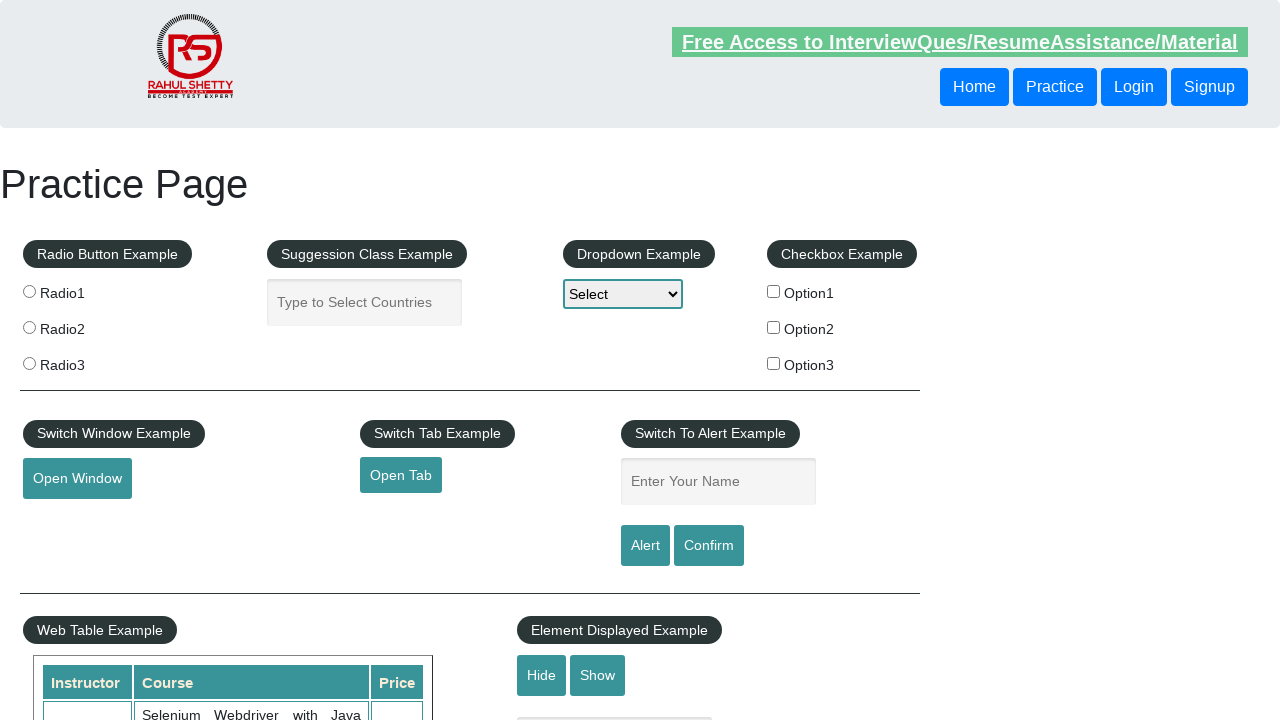

Clicked checkbox option 2 at (774, 327) on #checkBoxOption2
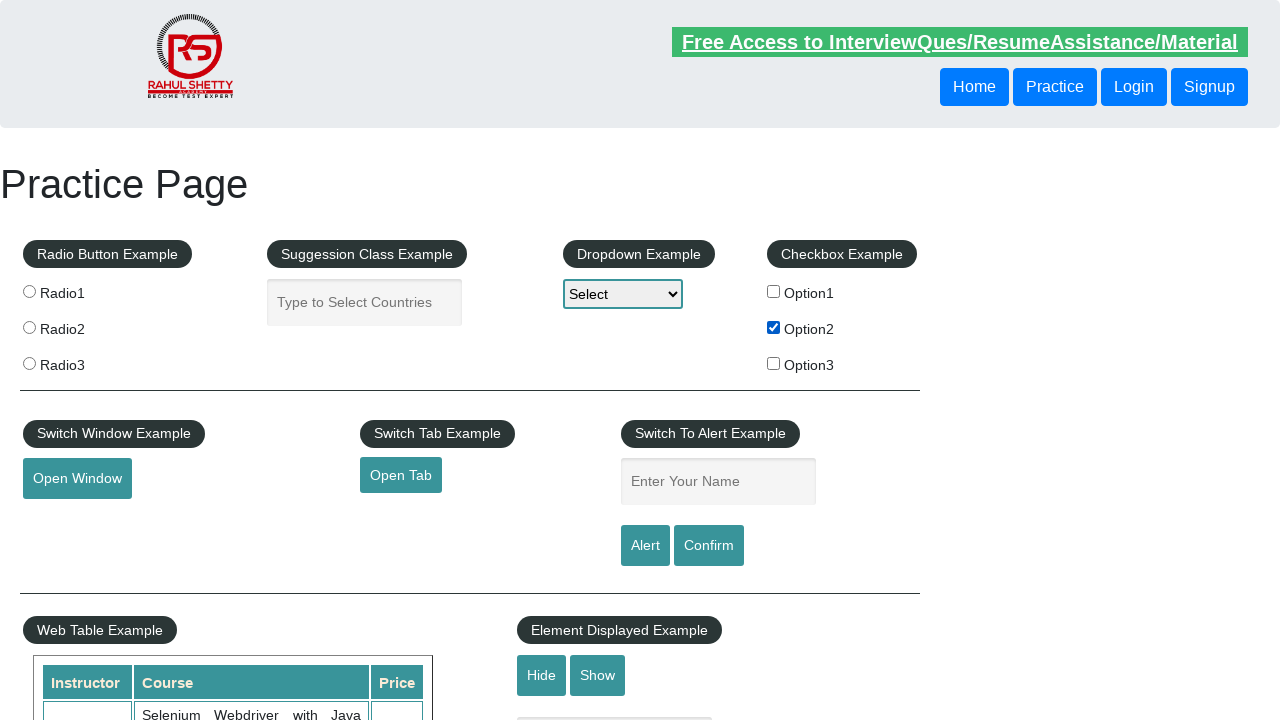

Retrieved checkbox value: option2
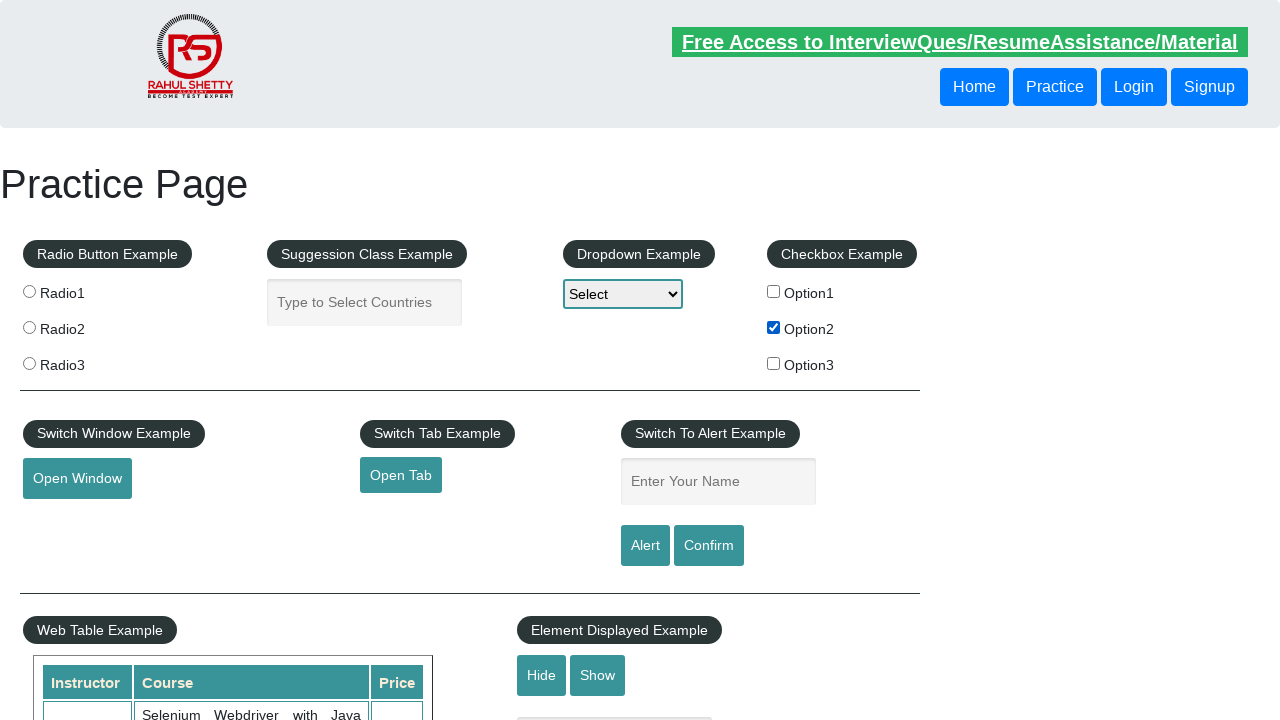

Selected 'option2' from dropdown on #dropdown-class-example
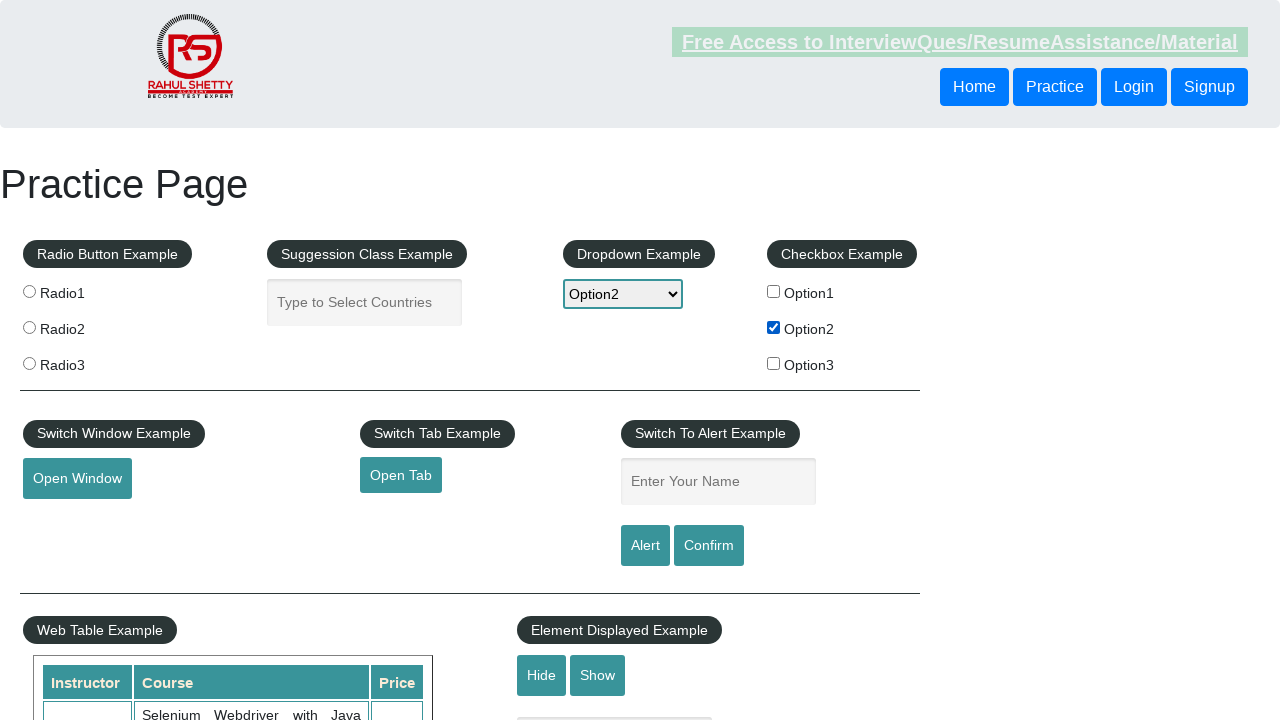

Filled name field with 'option2' on #name
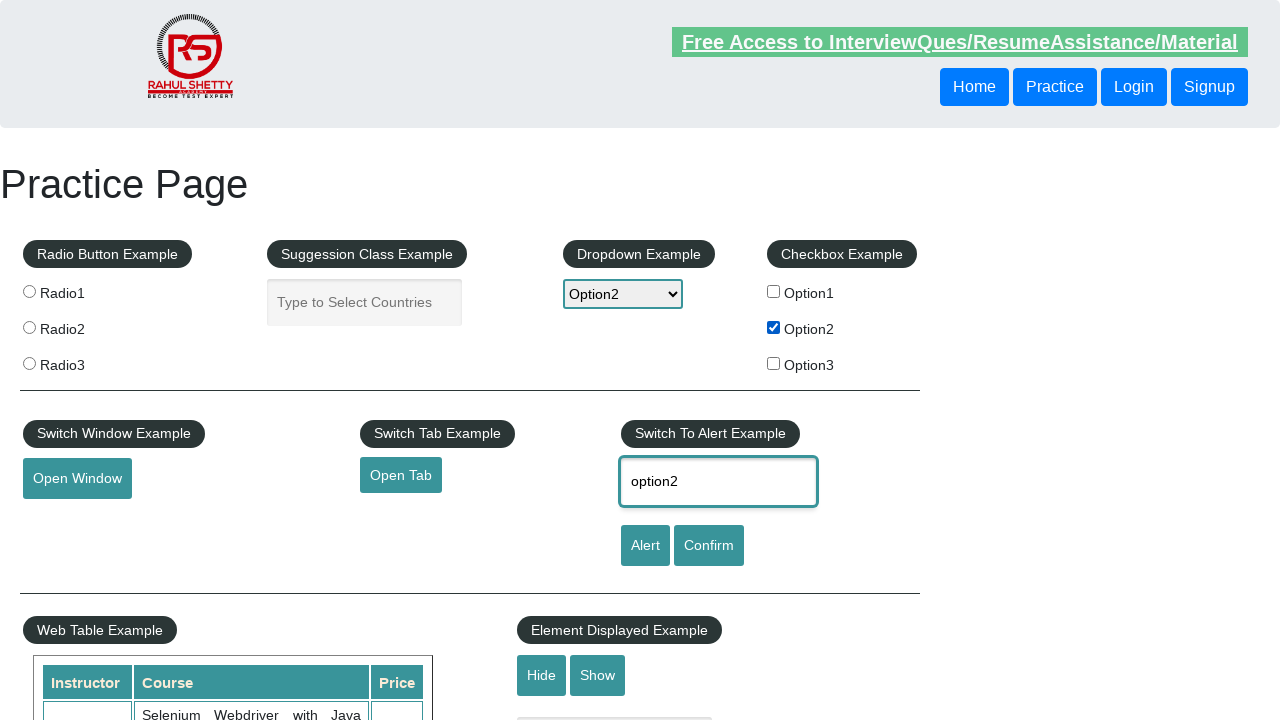

Set up dialog handler to accept alerts
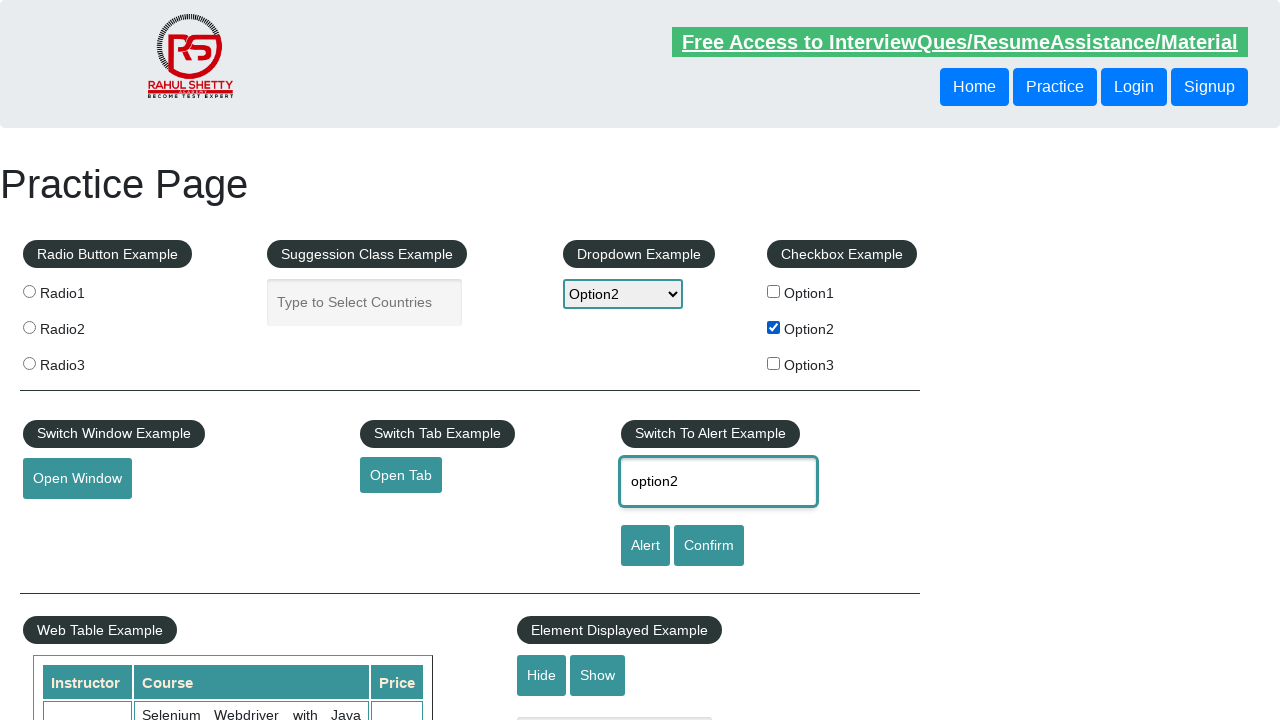

Clicked alert button and accepted alert dialog at (645, 546) on #alertbtn
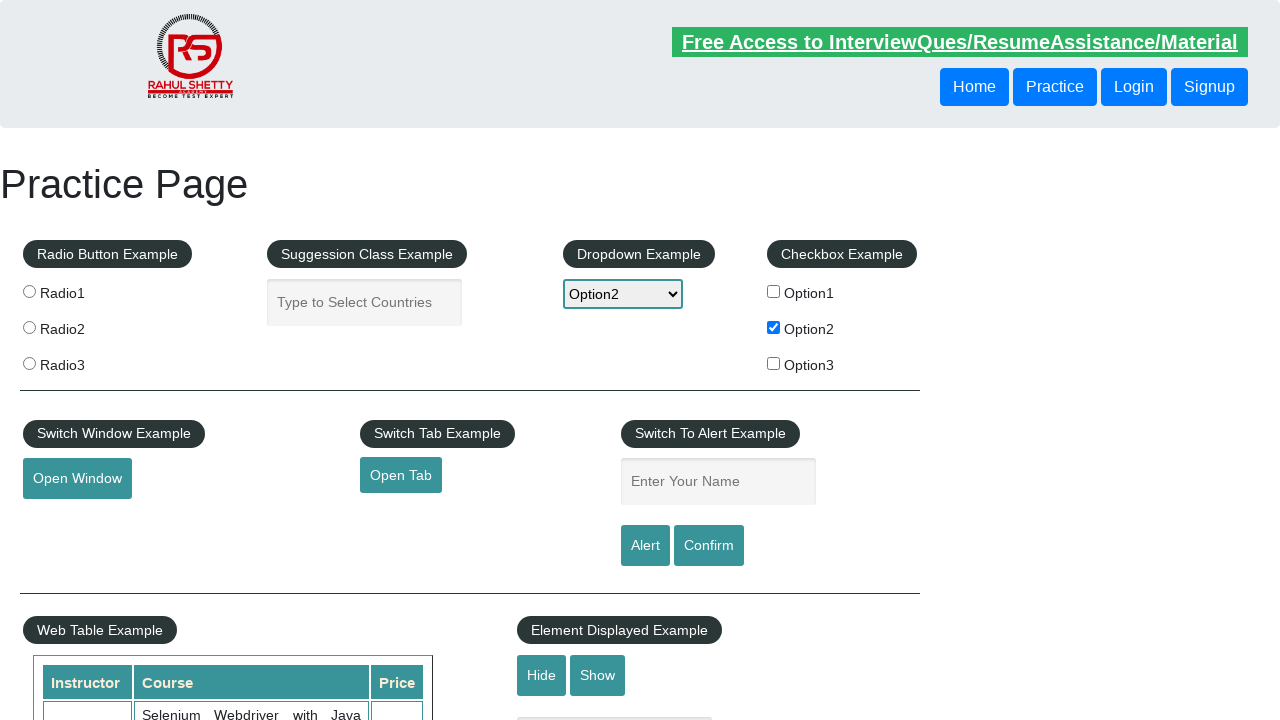

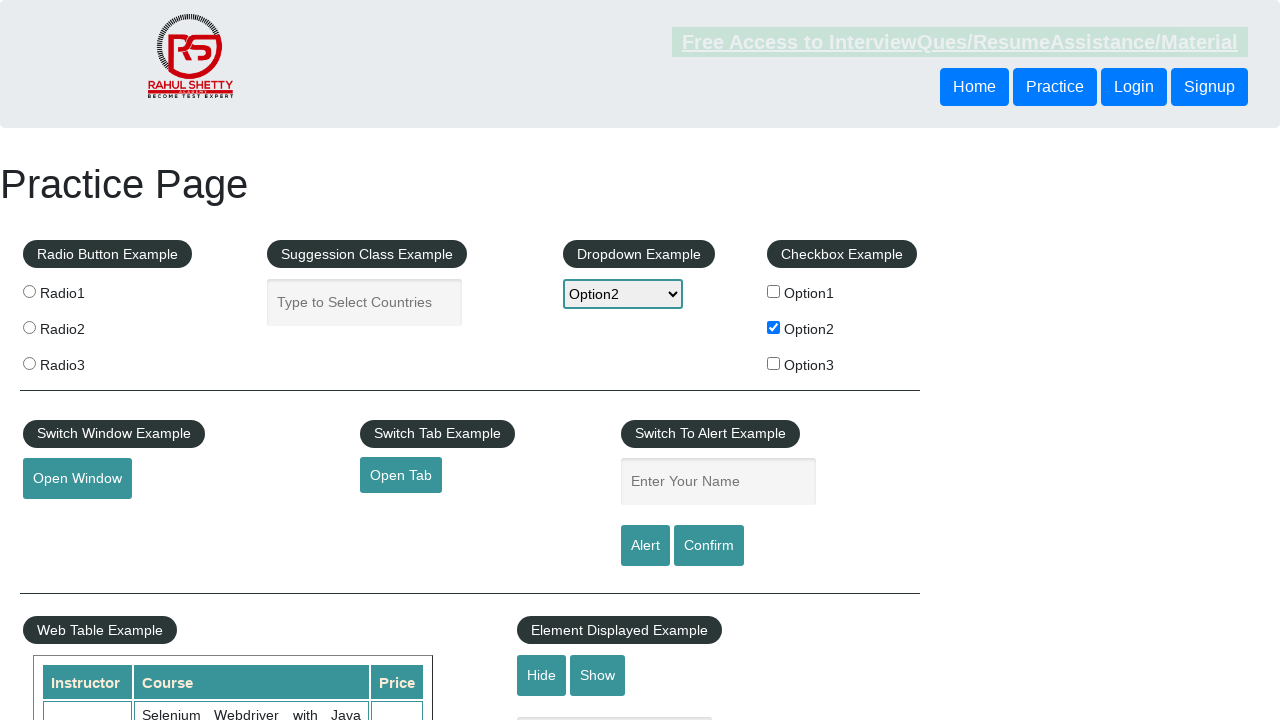